Tests alert popup handling by clicking an alert button and accepting the dialog, then tests mouse hover functionality on an element

Starting URL: https://rahulshettyacademy.com/AutomationPractice/

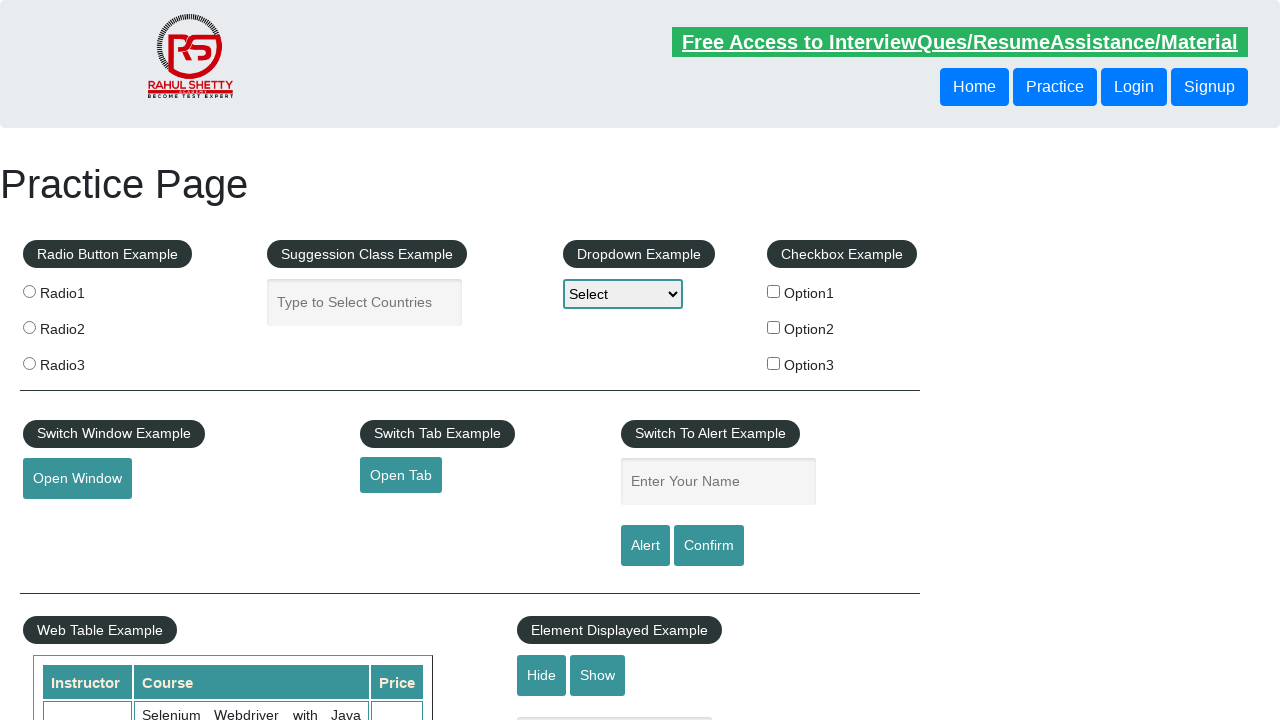

Set up dialog handler to automatically accept all alerts
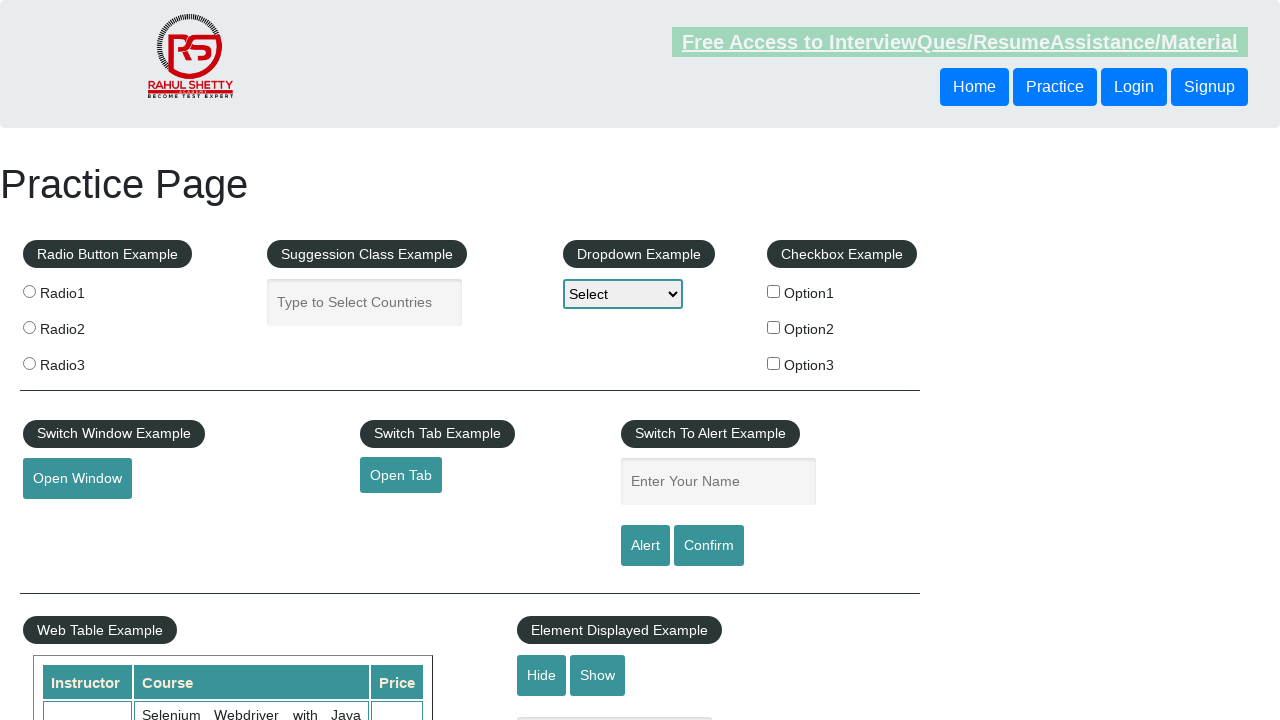

Clicked alert button to trigger alert popup at (645, 546) on #alertbtn
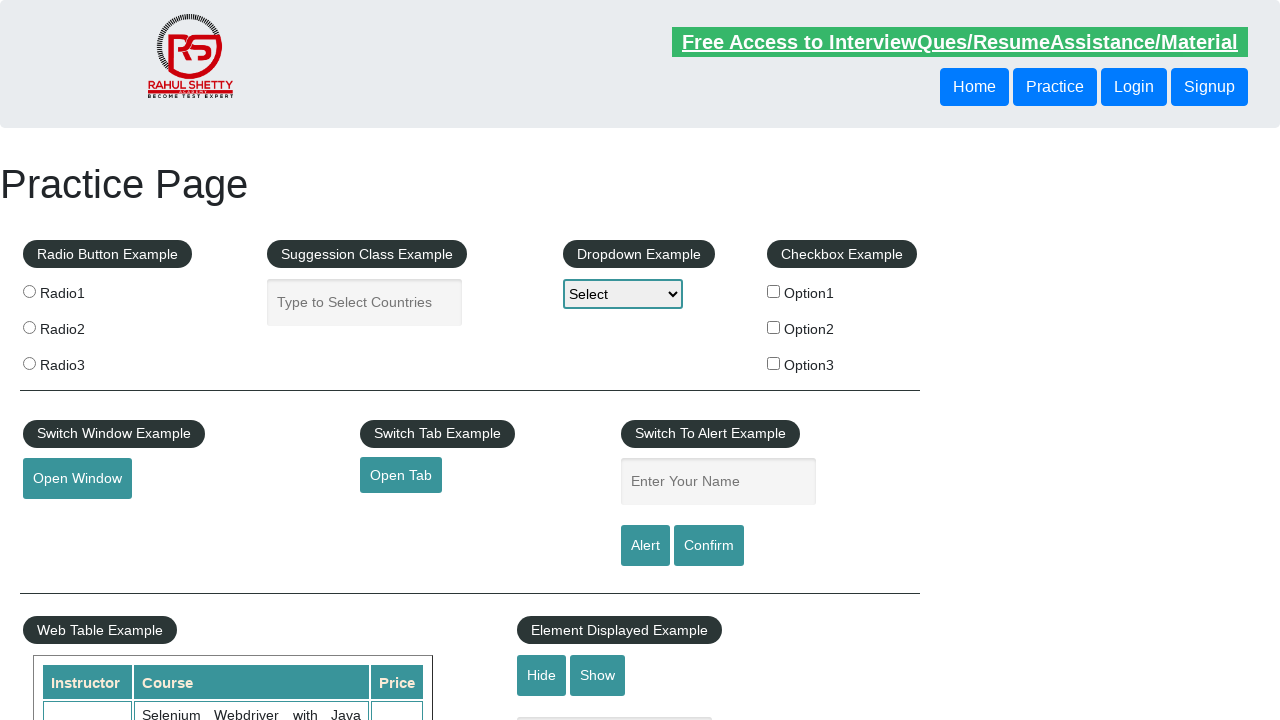

Hovered over mouse hover element at (83, 361) on #mousehover
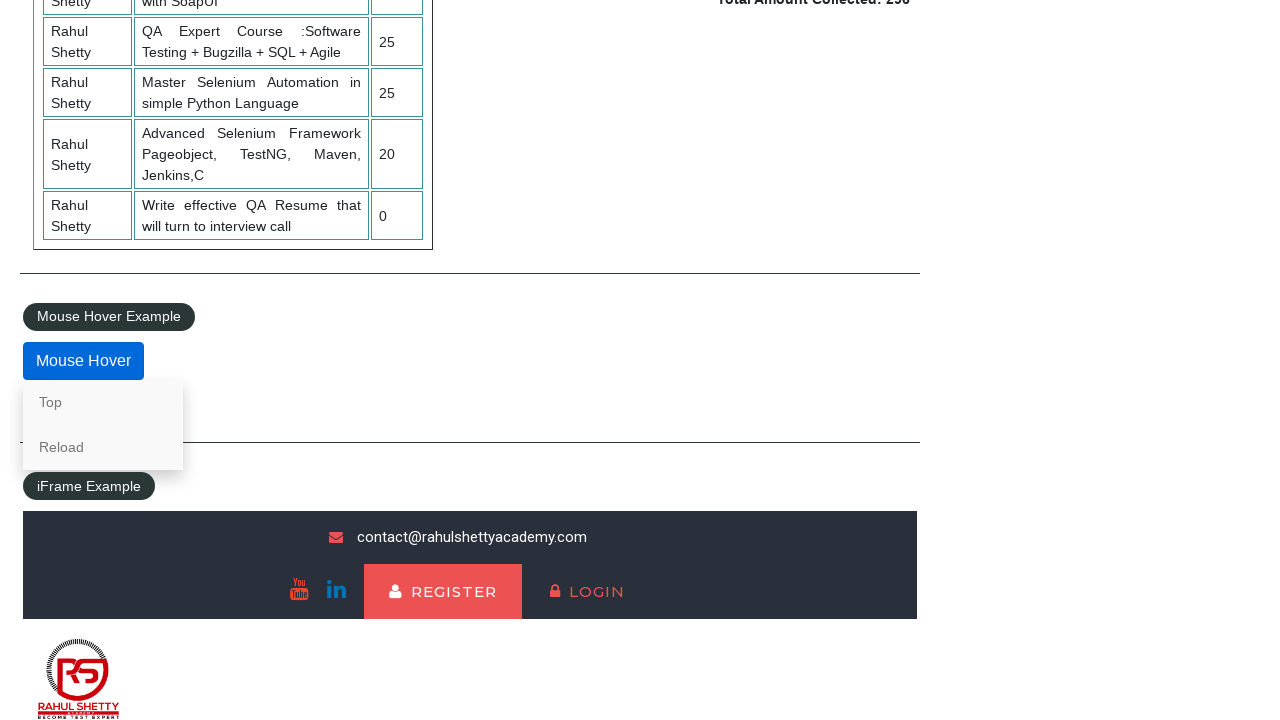

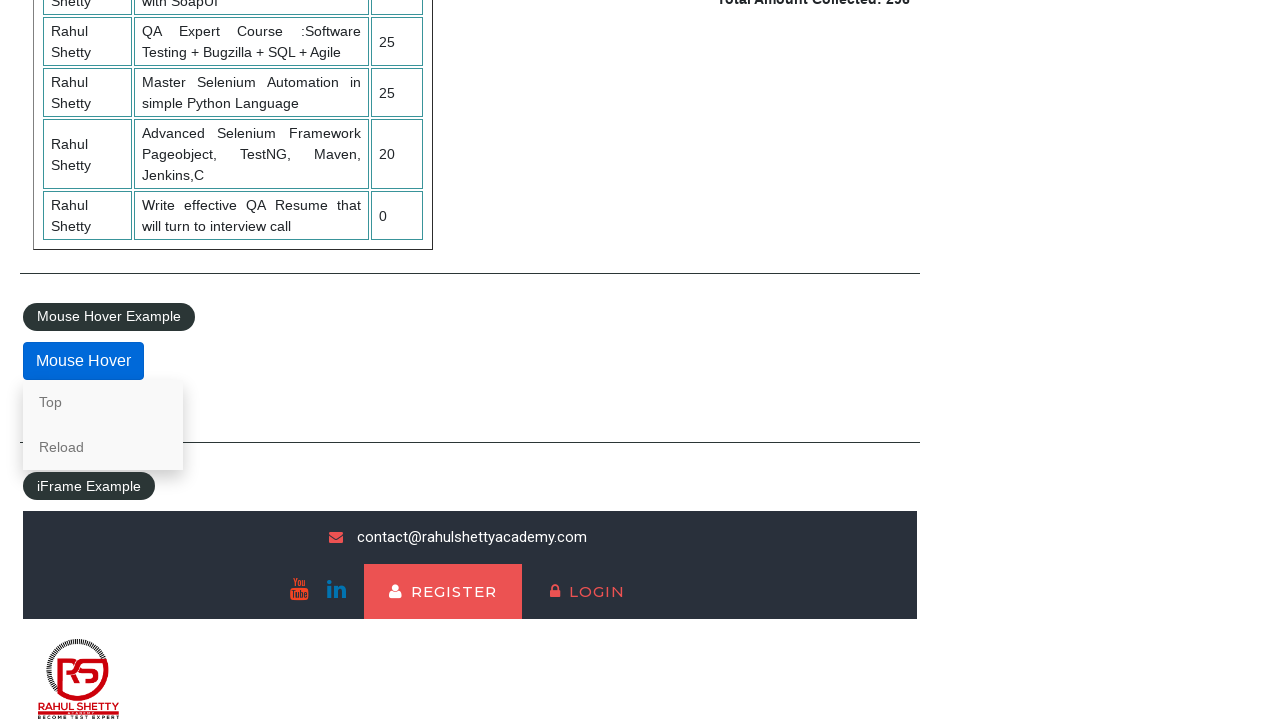